Tests that edits are saved when the input loses focus (blur event)

Starting URL: https://demo.playwright.dev/todomvc

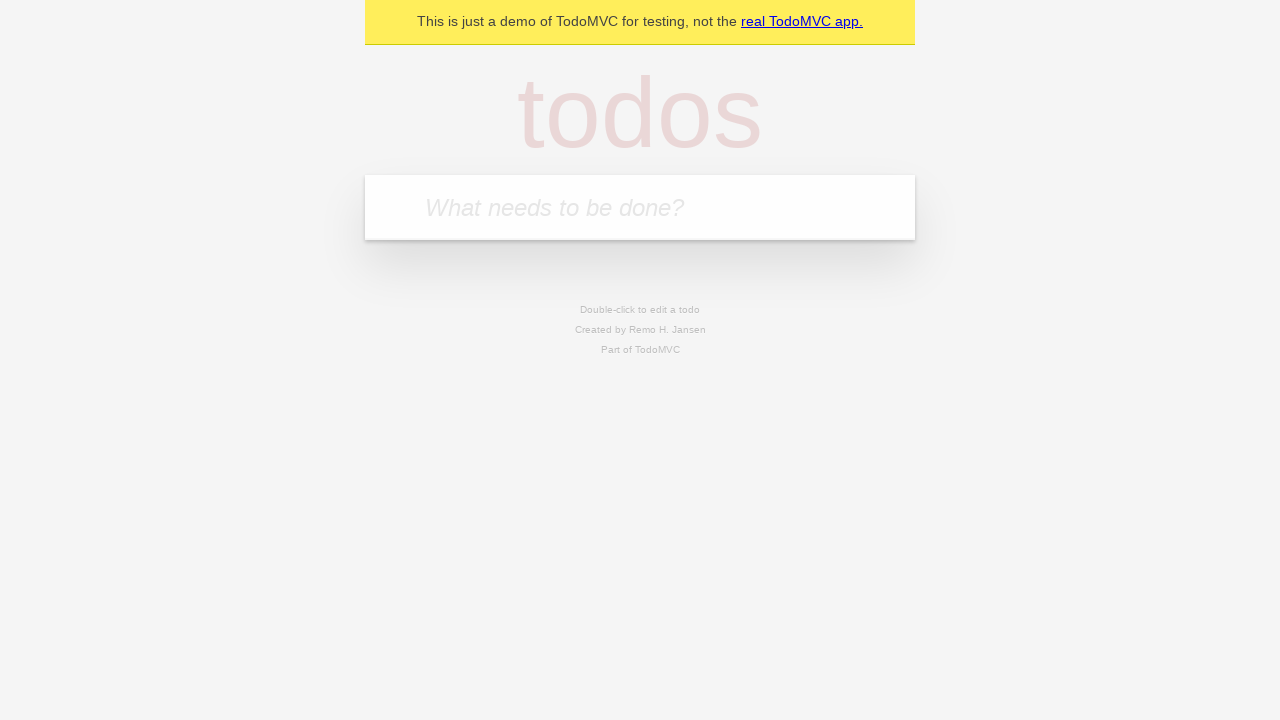

Filled input field with 'buy some cheese' on internal:attr=[placeholder="What needs to be done?"i]
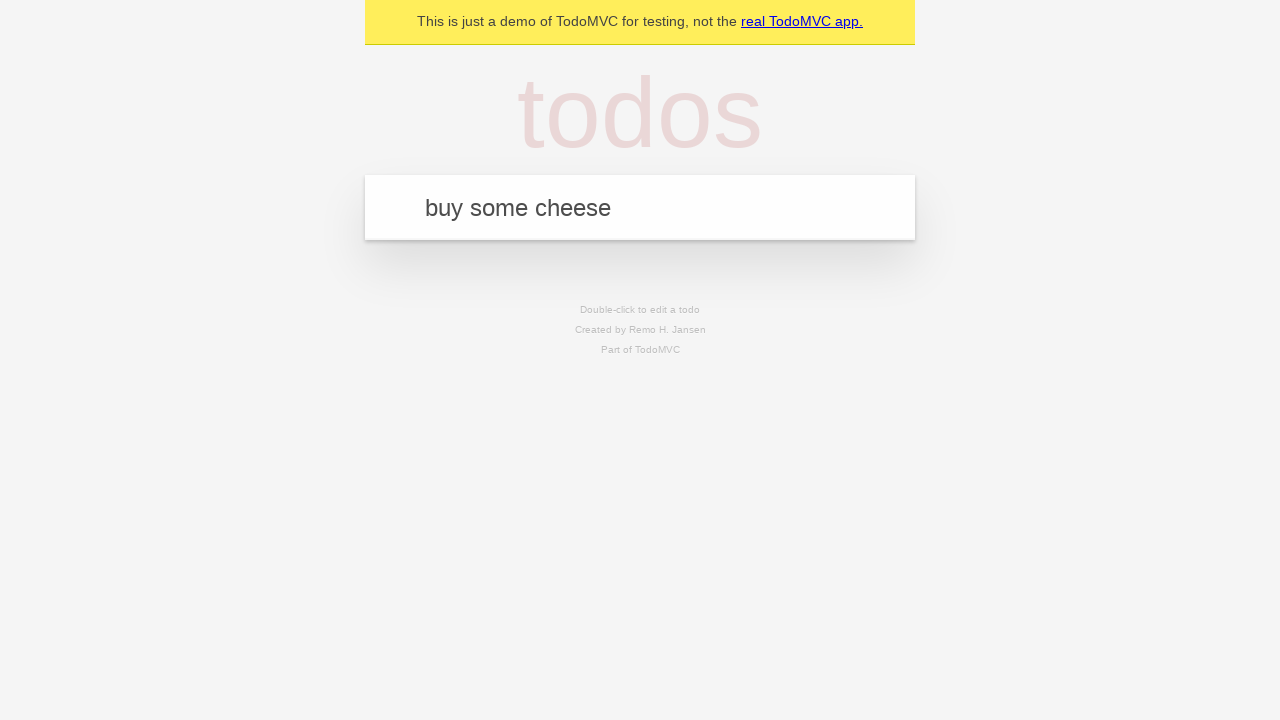

Pressed Enter to create first todo on internal:attr=[placeholder="What needs to be done?"i]
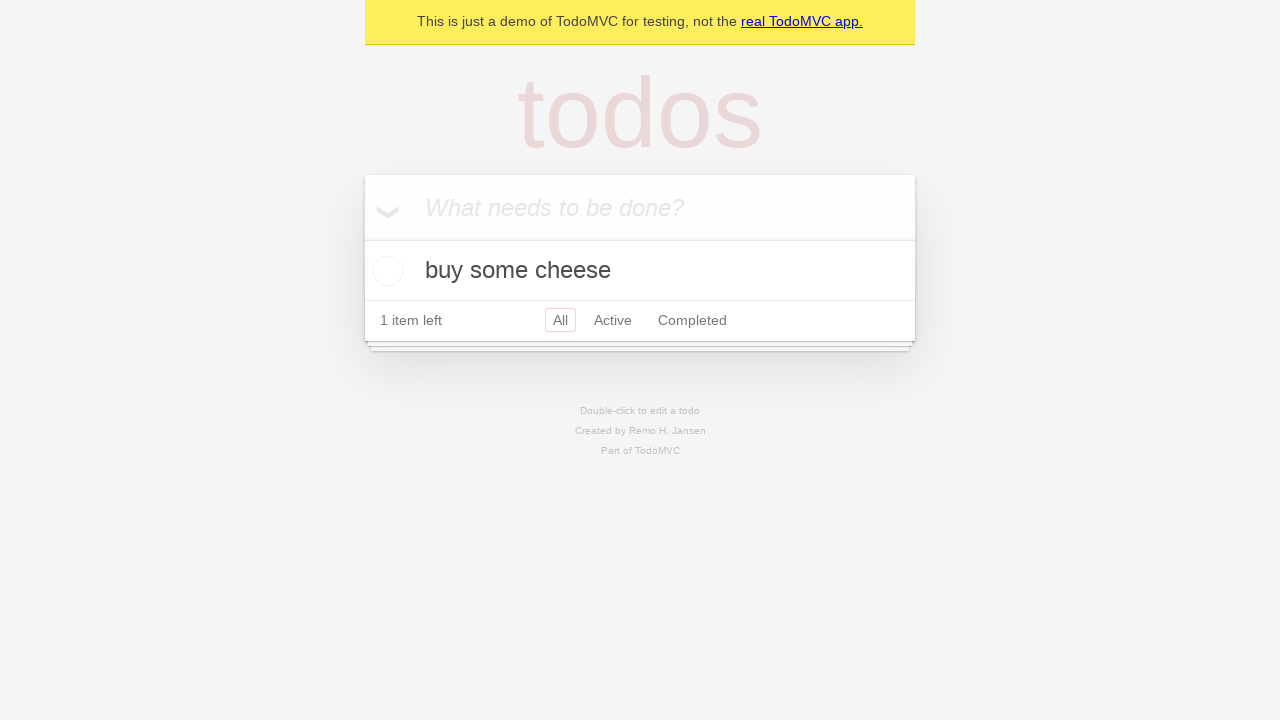

Filled input field with 'feed the cat' on internal:attr=[placeholder="What needs to be done?"i]
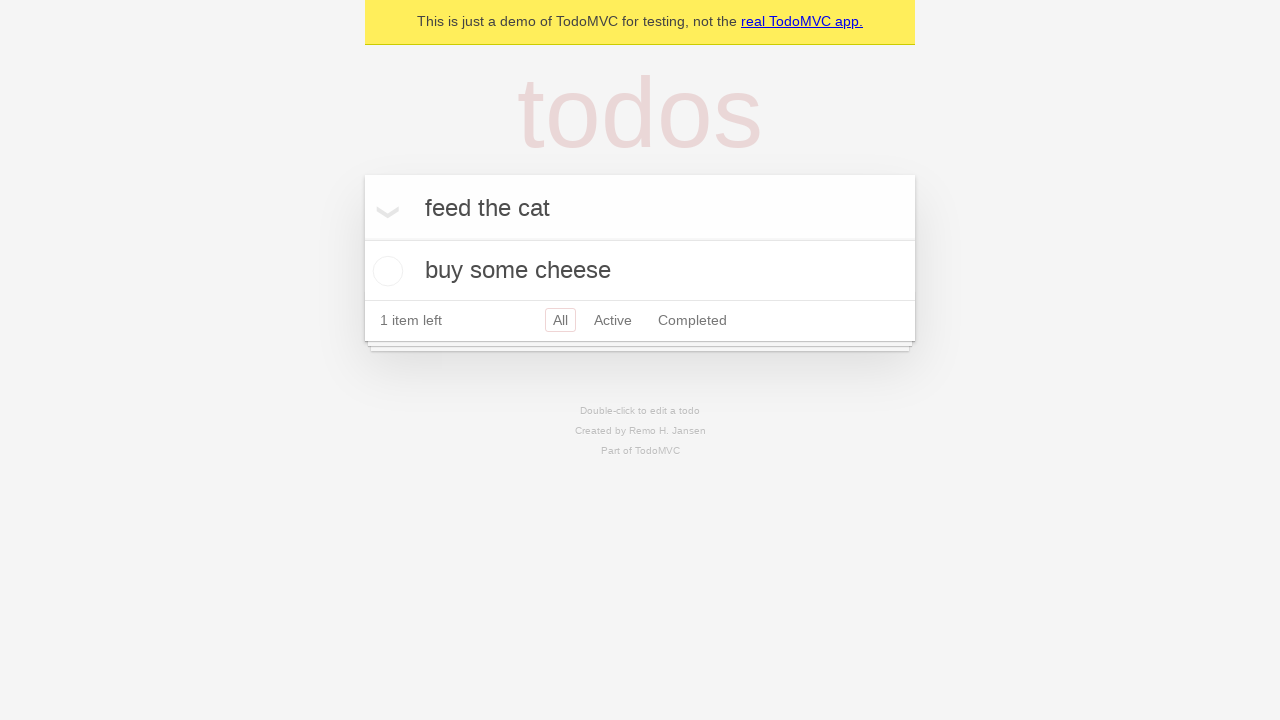

Pressed Enter to create second todo on internal:attr=[placeholder="What needs to be done?"i]
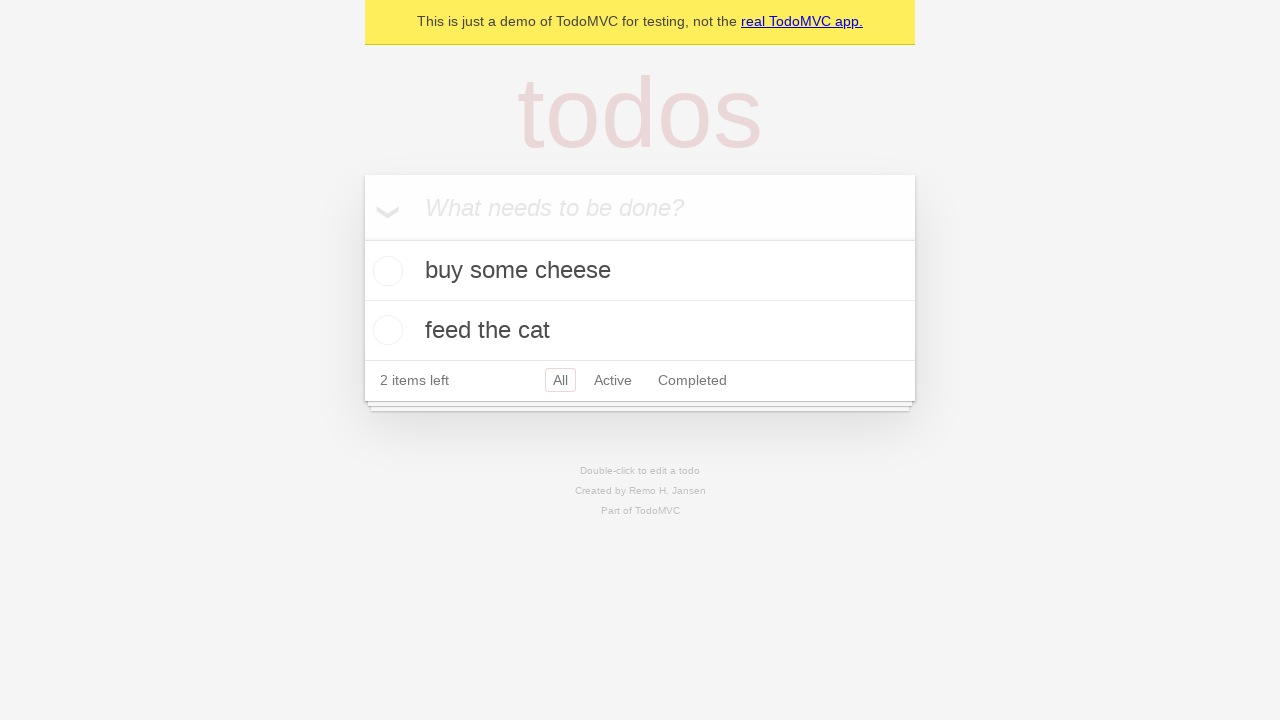

Filled input field with 'book a doctors appointment' on internal:attr=[placeholder="What needs to be done?"i]
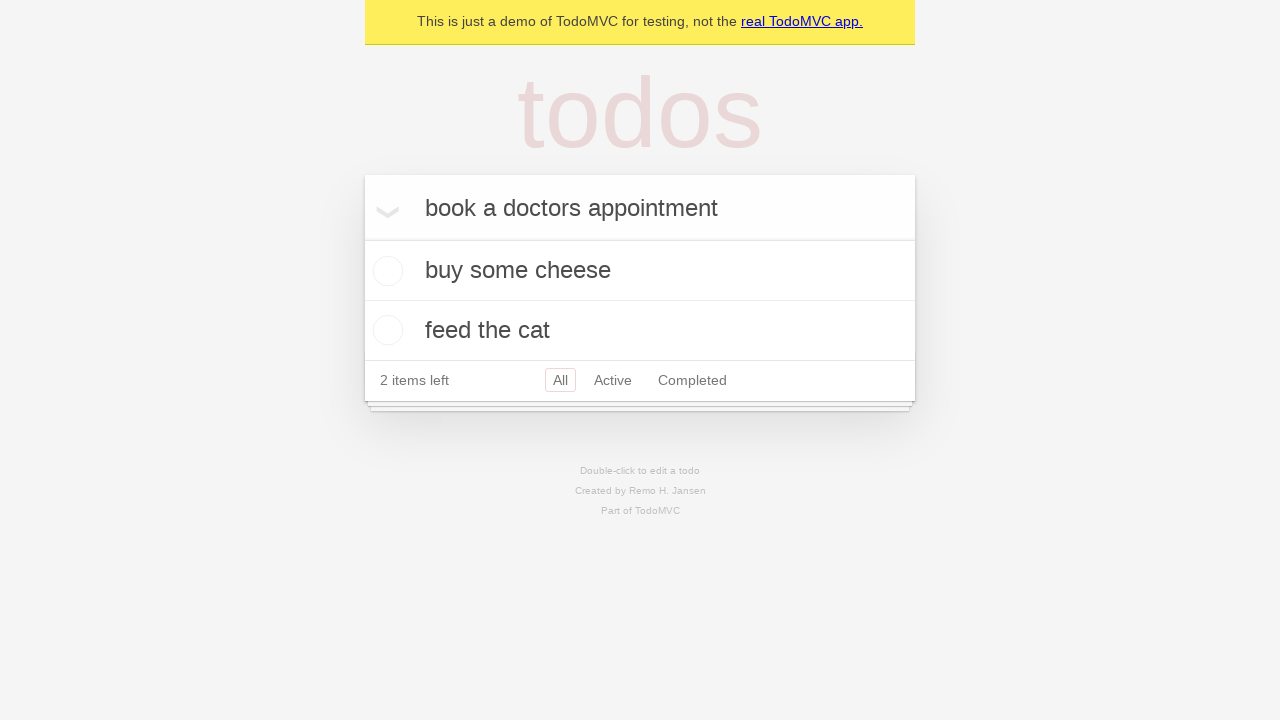

Pressed Enter to create third todo on internal:attr=[placeholder="What needs to be done?"i]
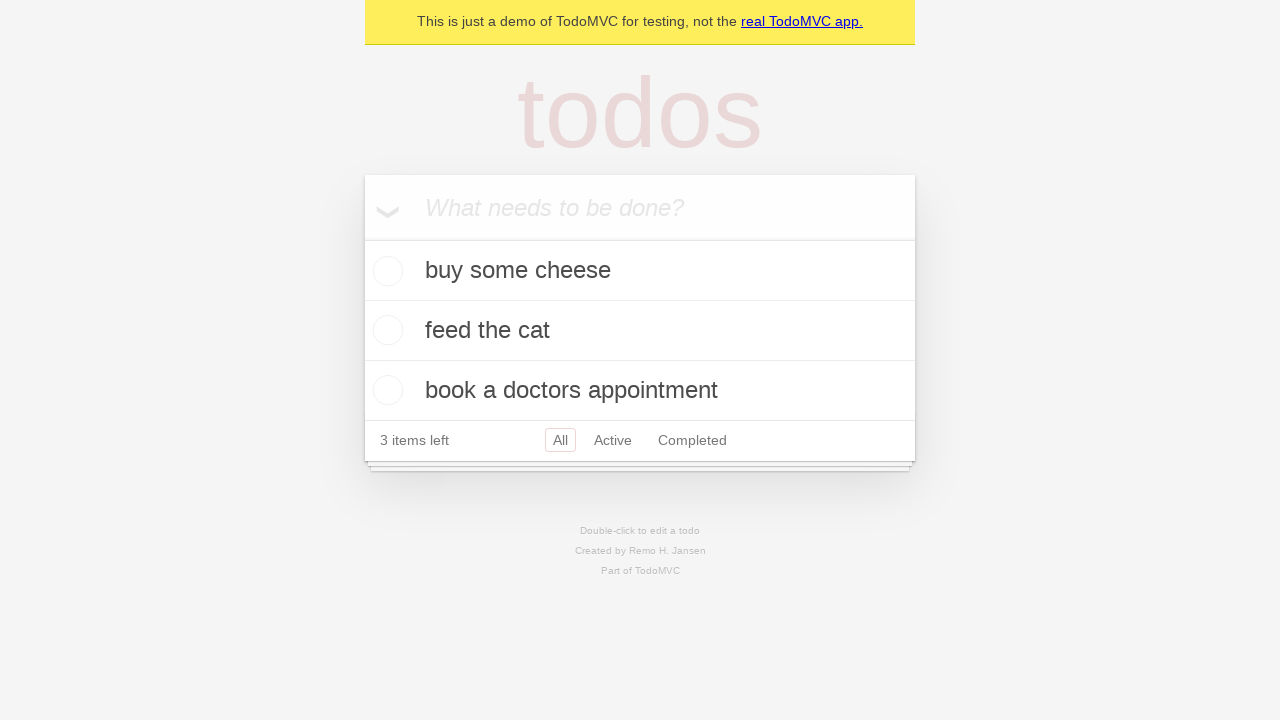

Double-clicked second todo item to enter edit mode at (640, 331) on internal:testid=[data-testid="todo-item"s] >> nth=1
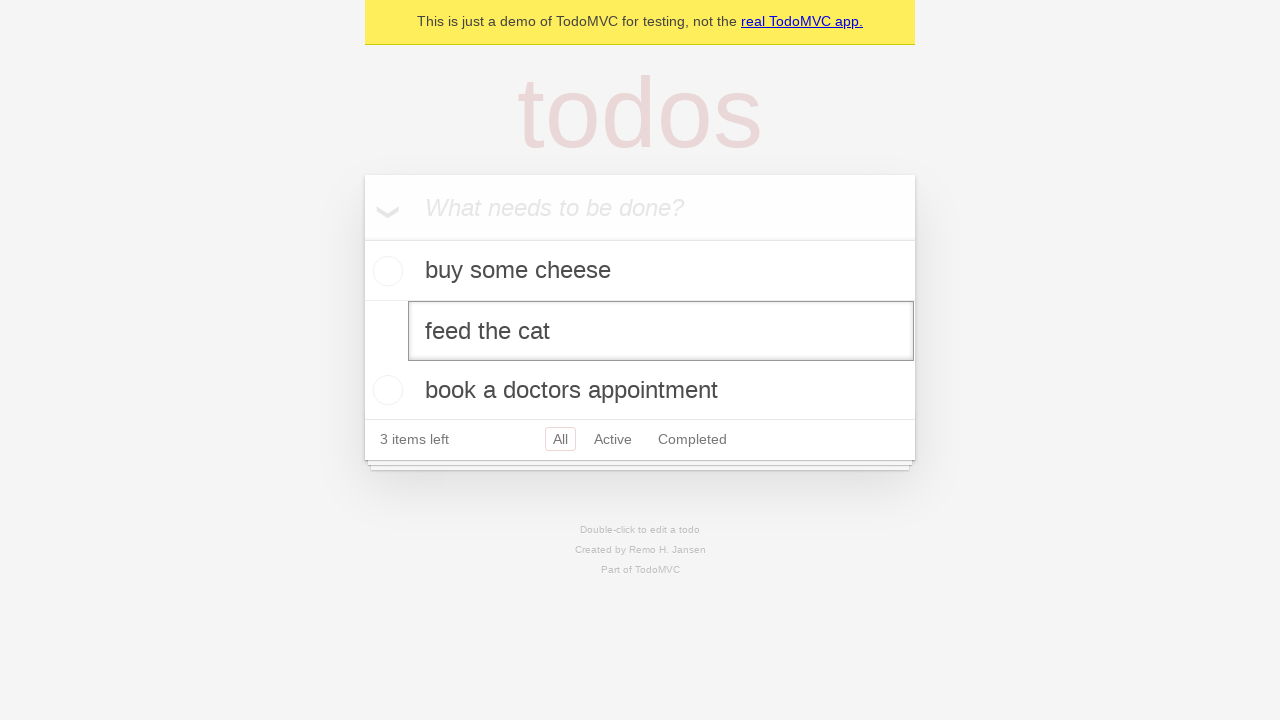

Filled edit textbox with 'buy some sausages' on internal:testid=[data-testid="todo-item"s] >> nth=1 >> internal:role=textbox[nam
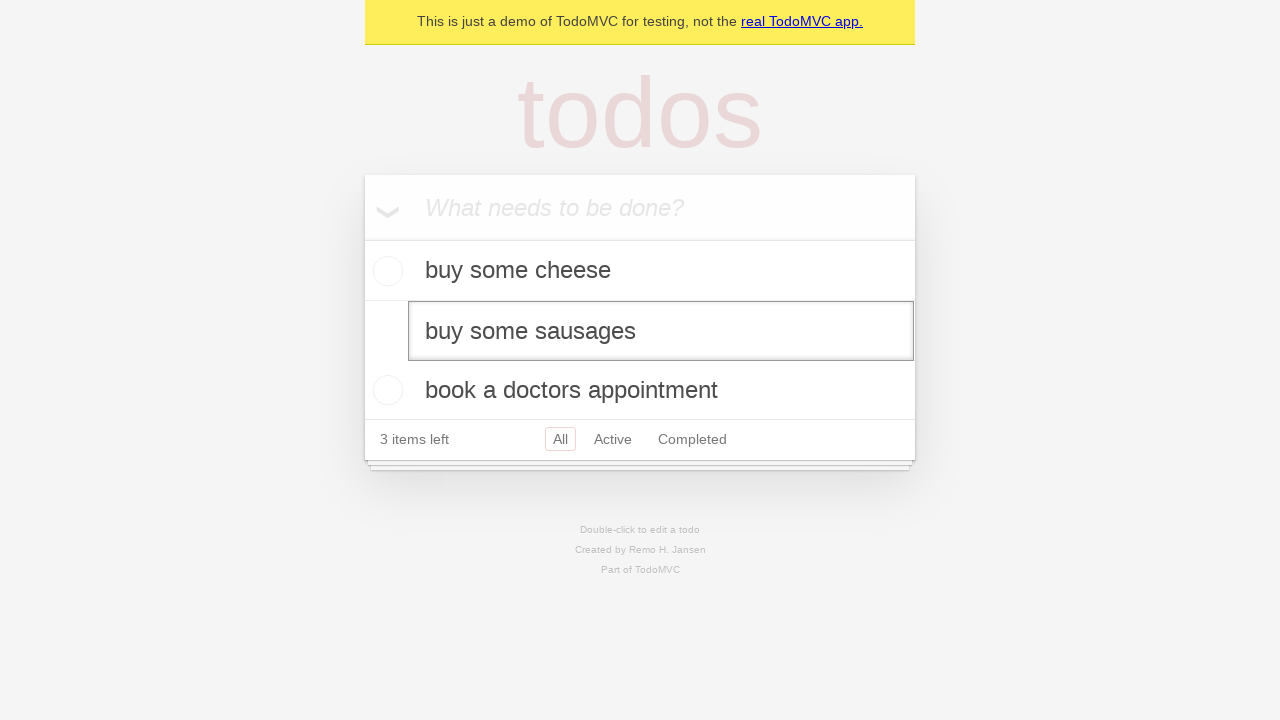

Dispatched blur event to save edit and exit edit mode
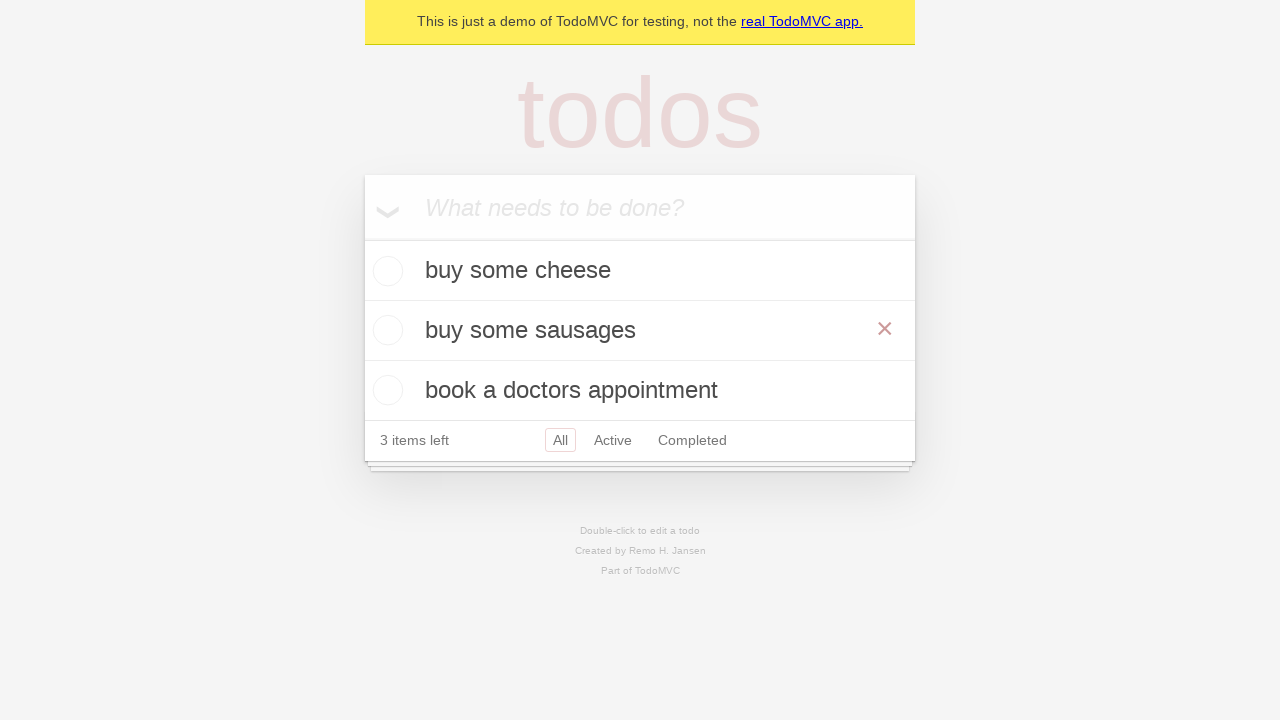

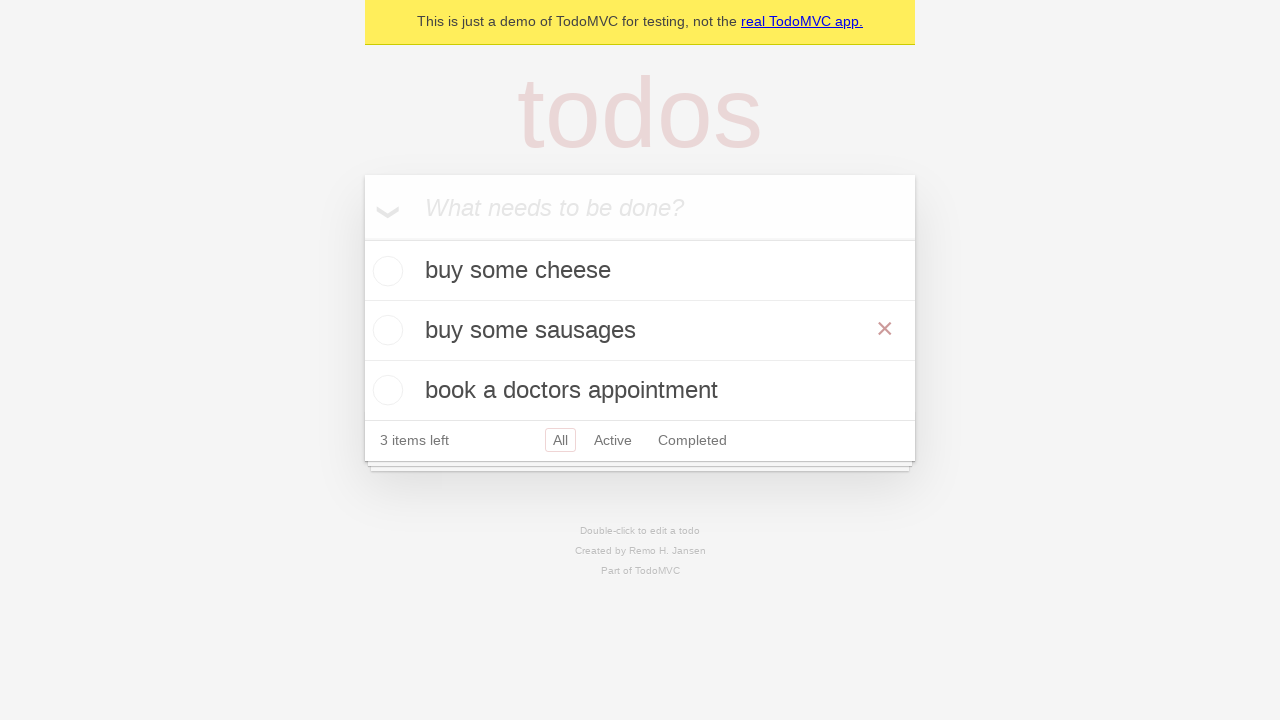